Tests JavaScript alert handling by entering a name, triggering an alert and accepting it, then triggering a confirm dialog and dismissing it

Starting URL: https://rahulshettyacademy.com/AutomationPractice/

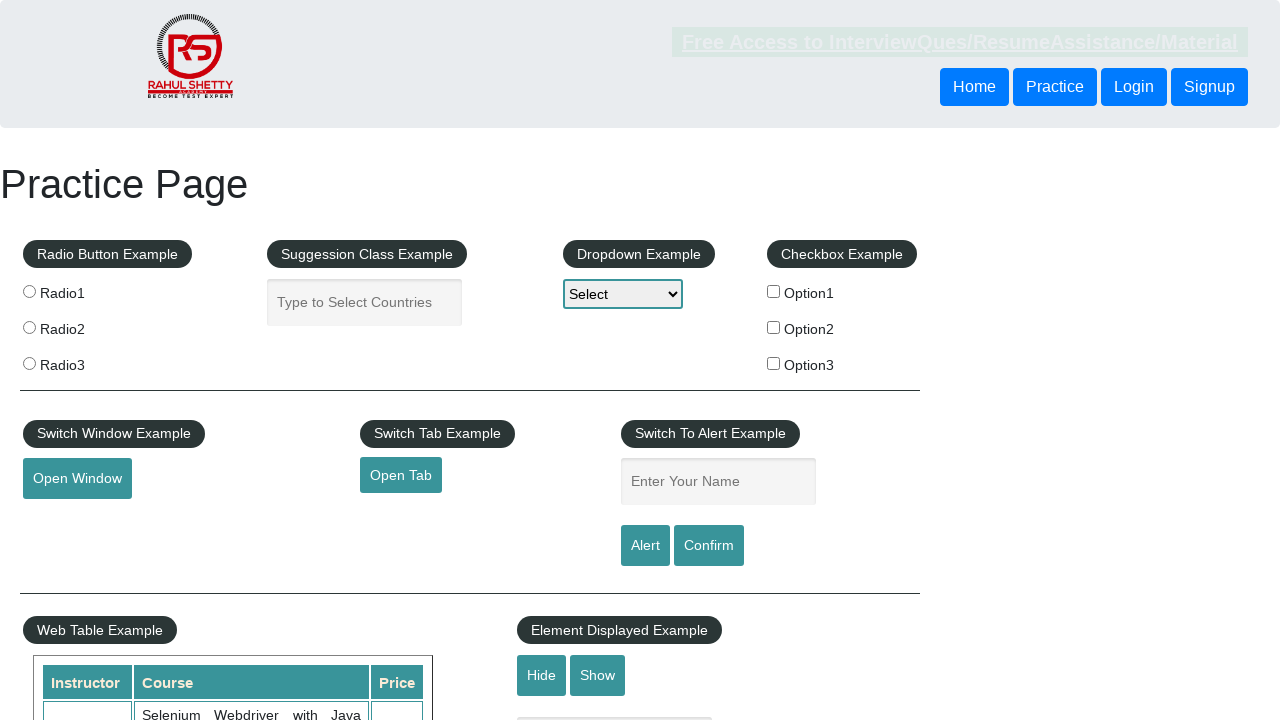

Filled name field with 'Rahul' on #name
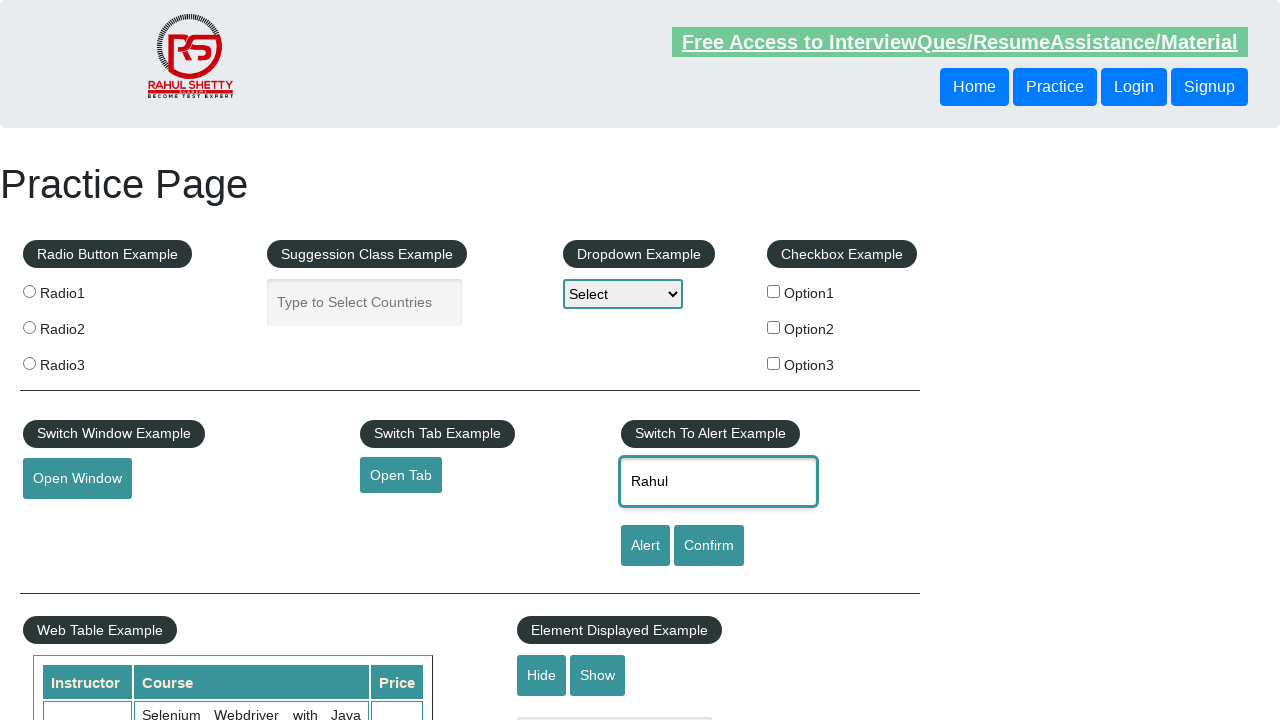

Clicked alert button to trigger JavaScript alert at (645, 546) on [id='alertbtn']
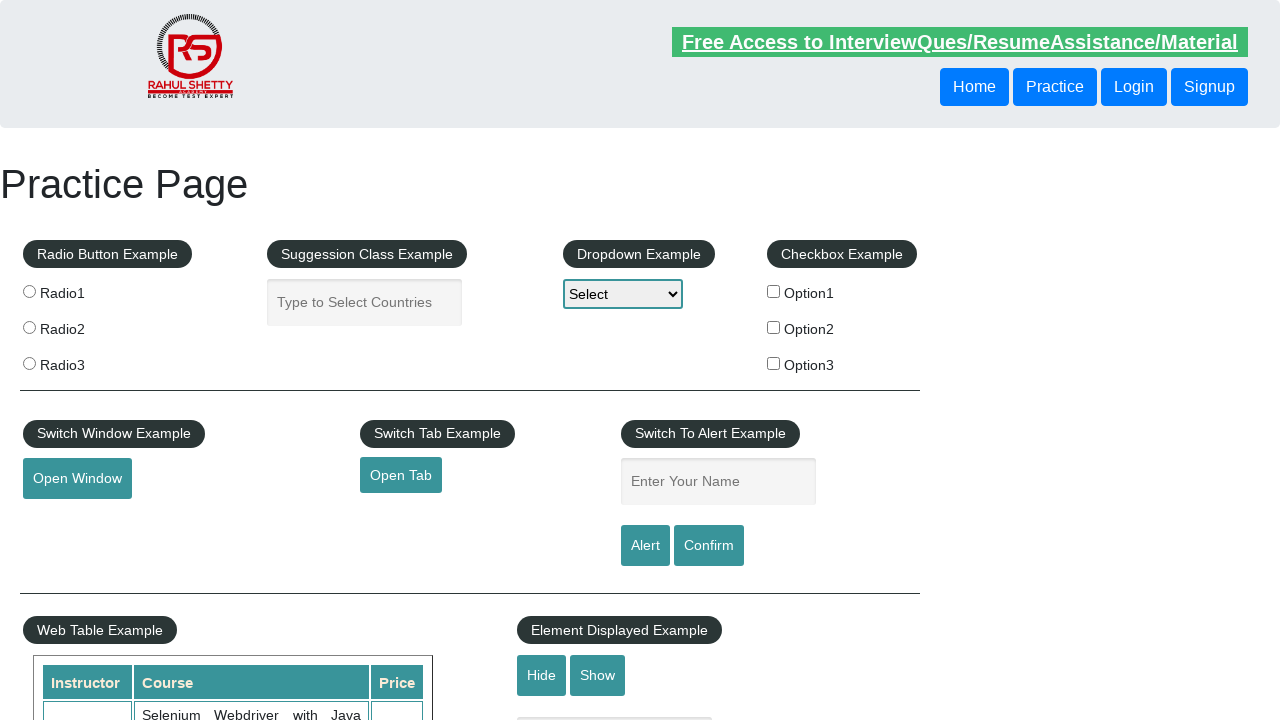

Accepted the JavaScript alert dialog
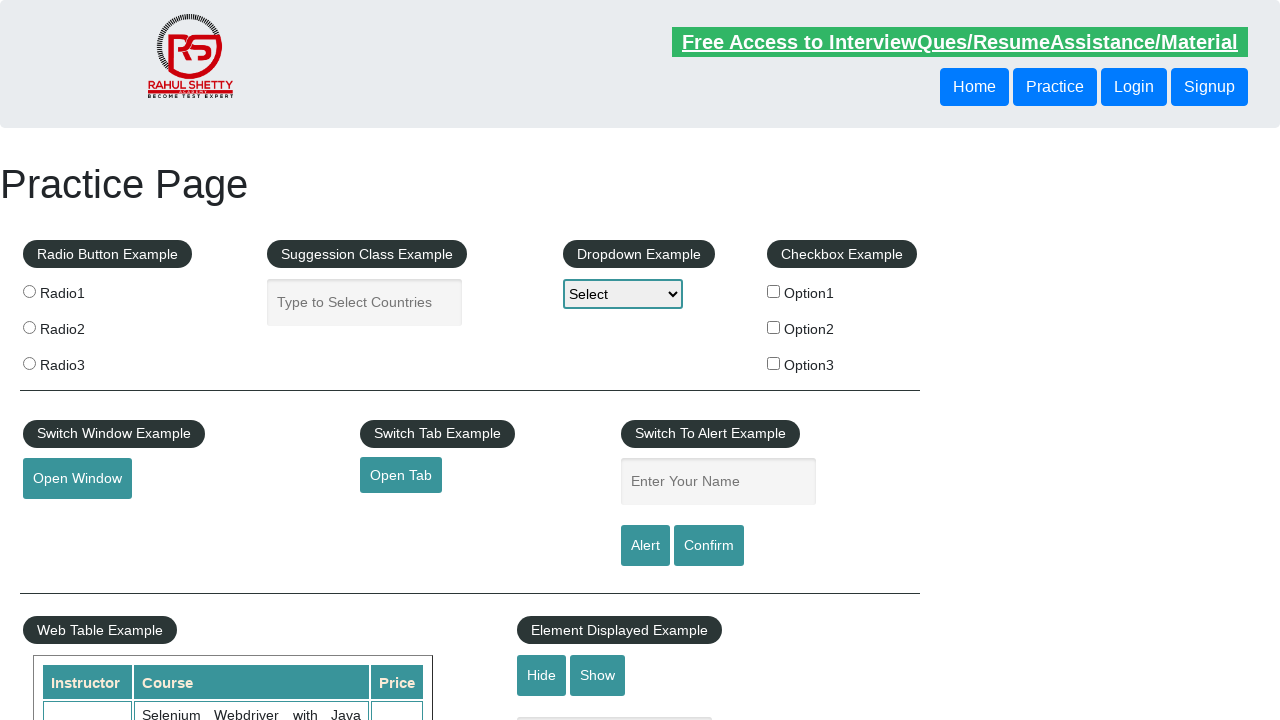

Clicked confirm button to trigger confirm dialog at (709, 546) on #confirmbtn
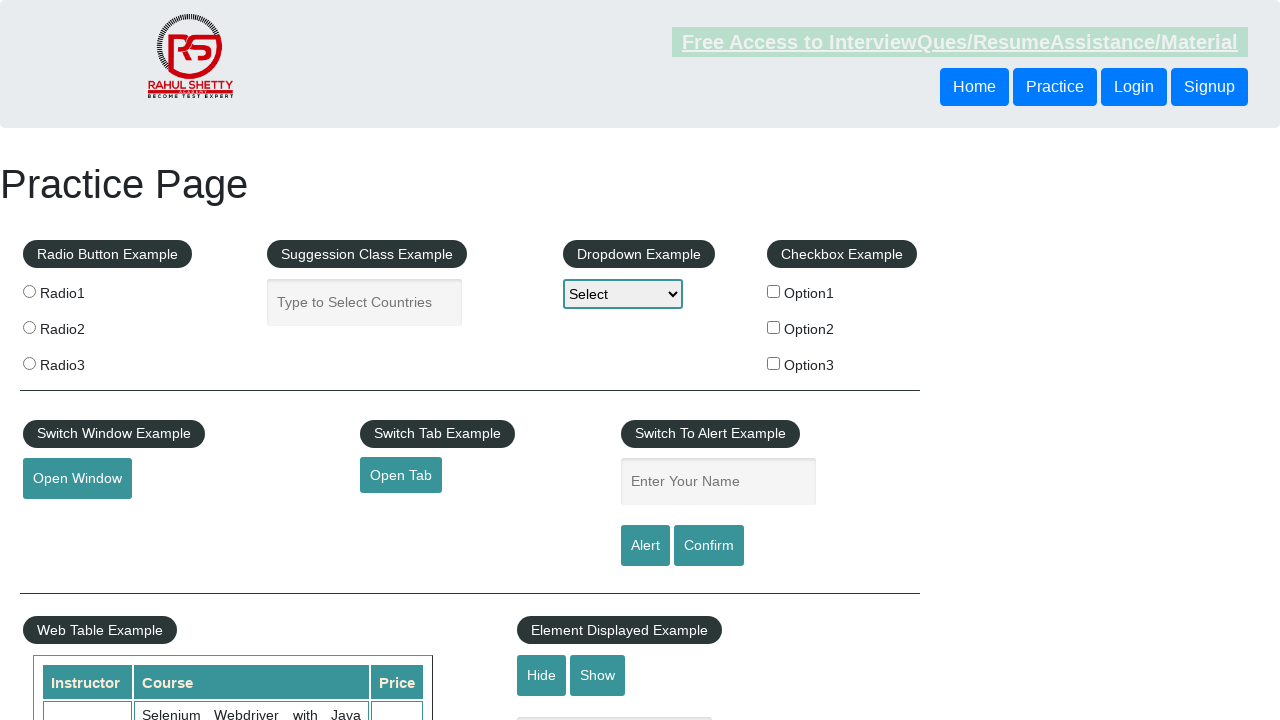

Dismissed the confirm dialog
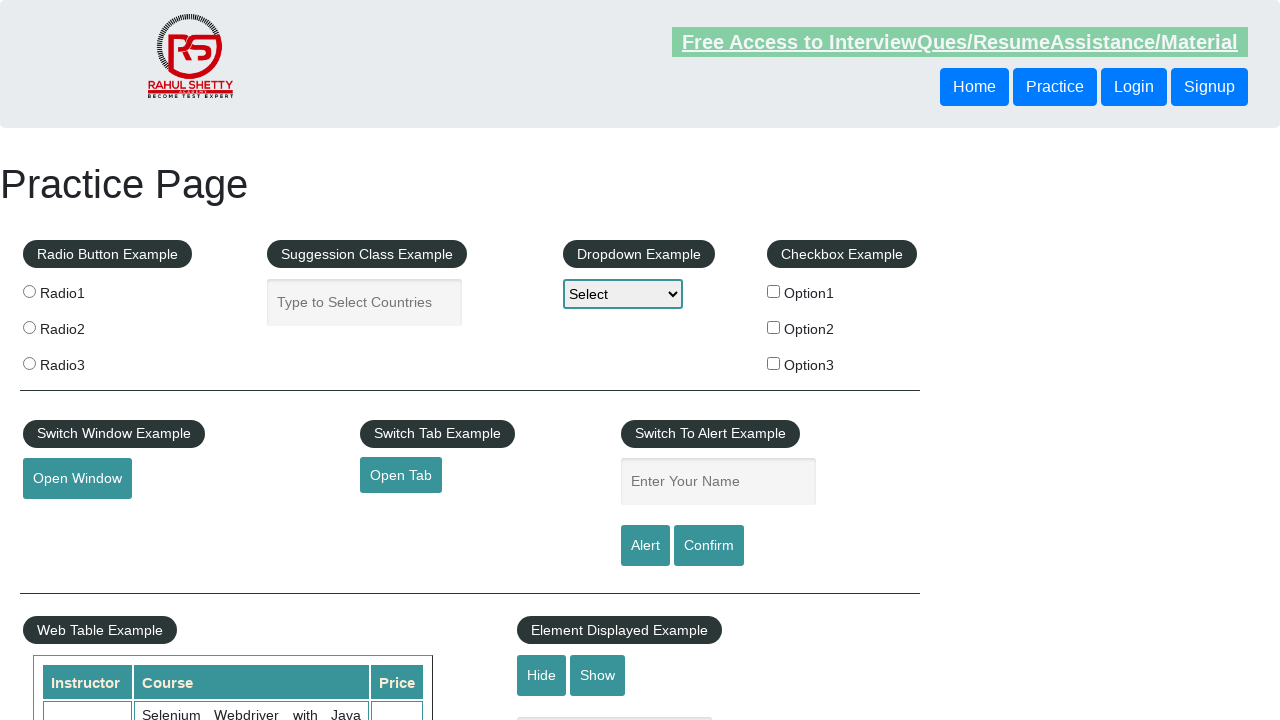

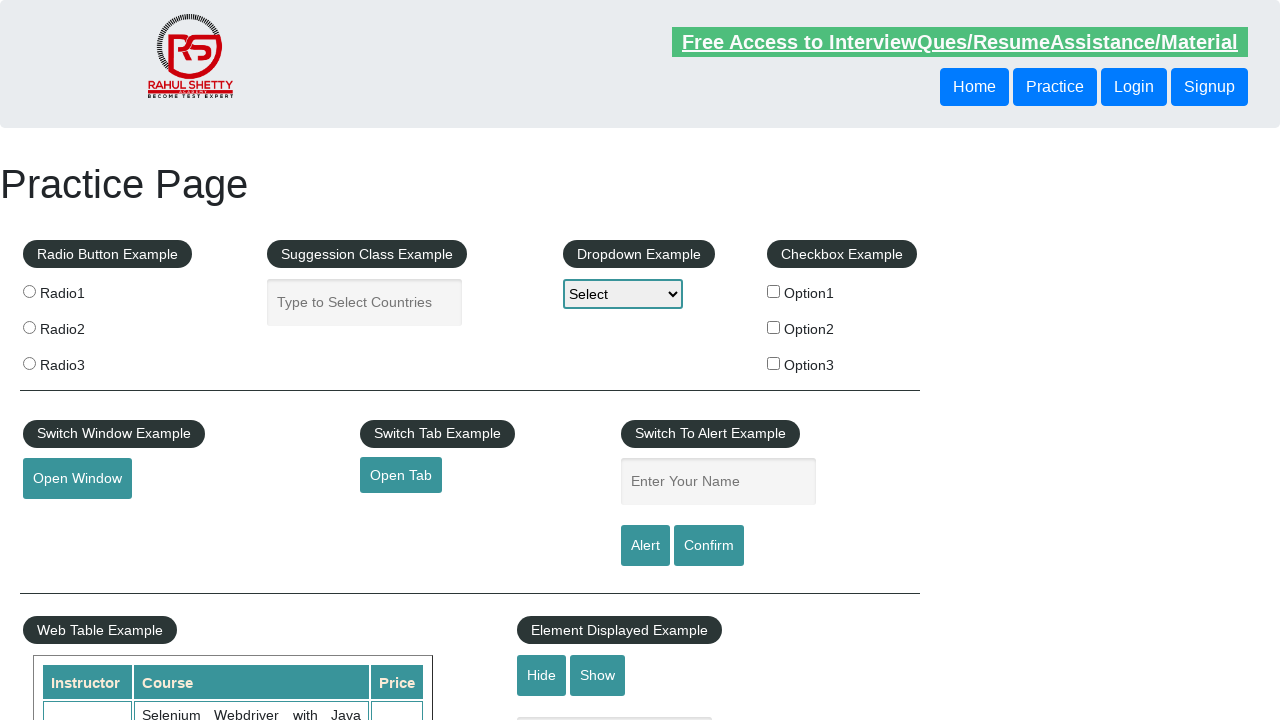